Tests double-click action on a button element on the test automation practice blog

Starting URL: http://testautomationpractice.blogspot.com/

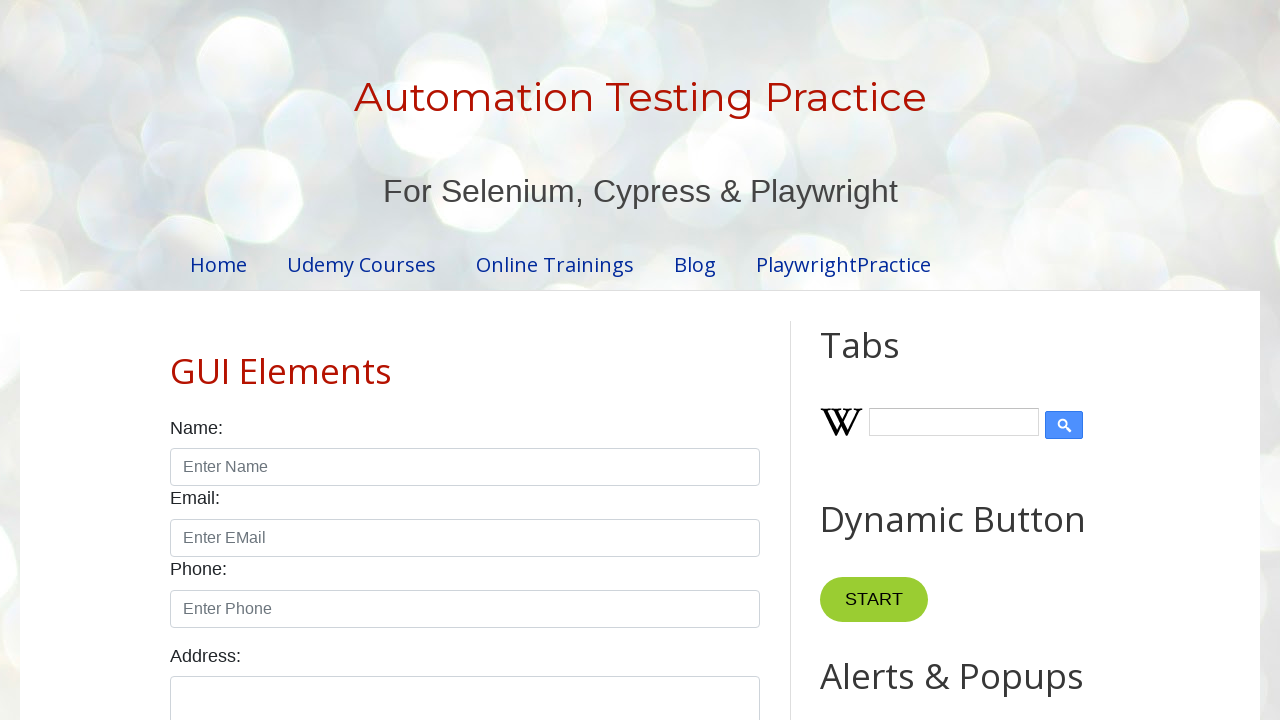

Located the copy button element using XPath
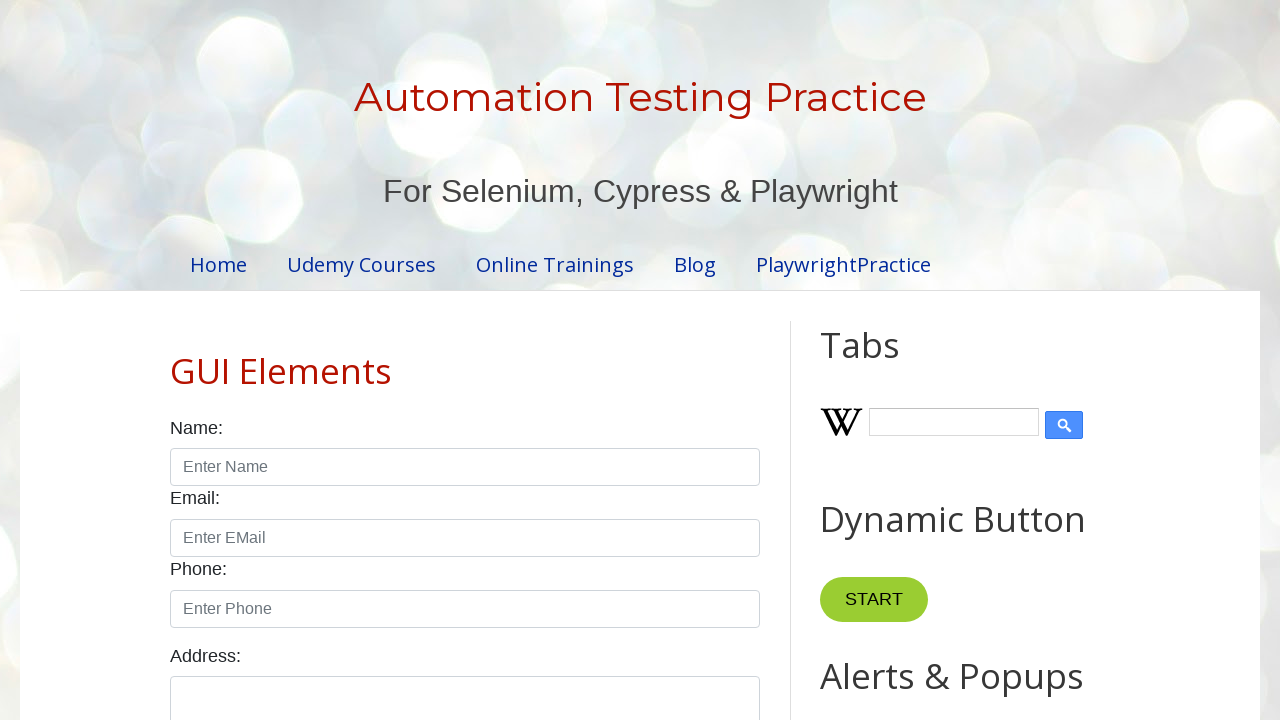

Performed double-click action on the copy button at (885, 360) on xpath=//*[@id='HTML10']/div[1]/button
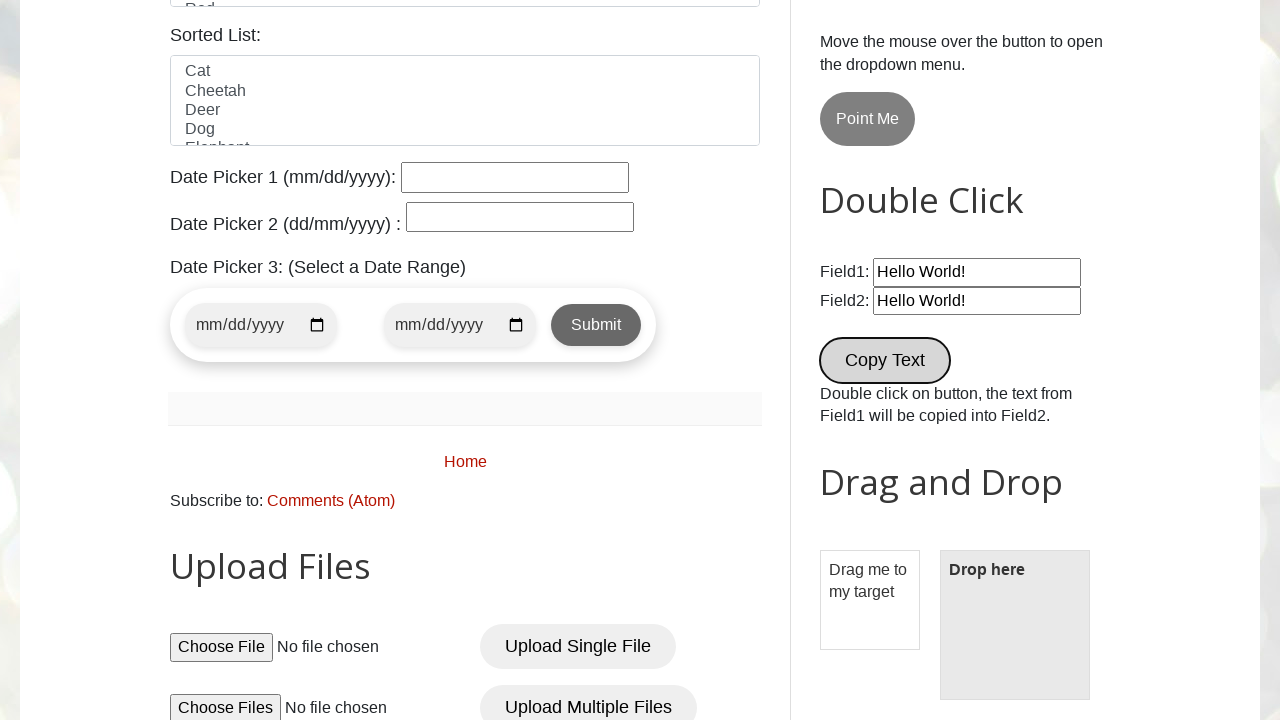

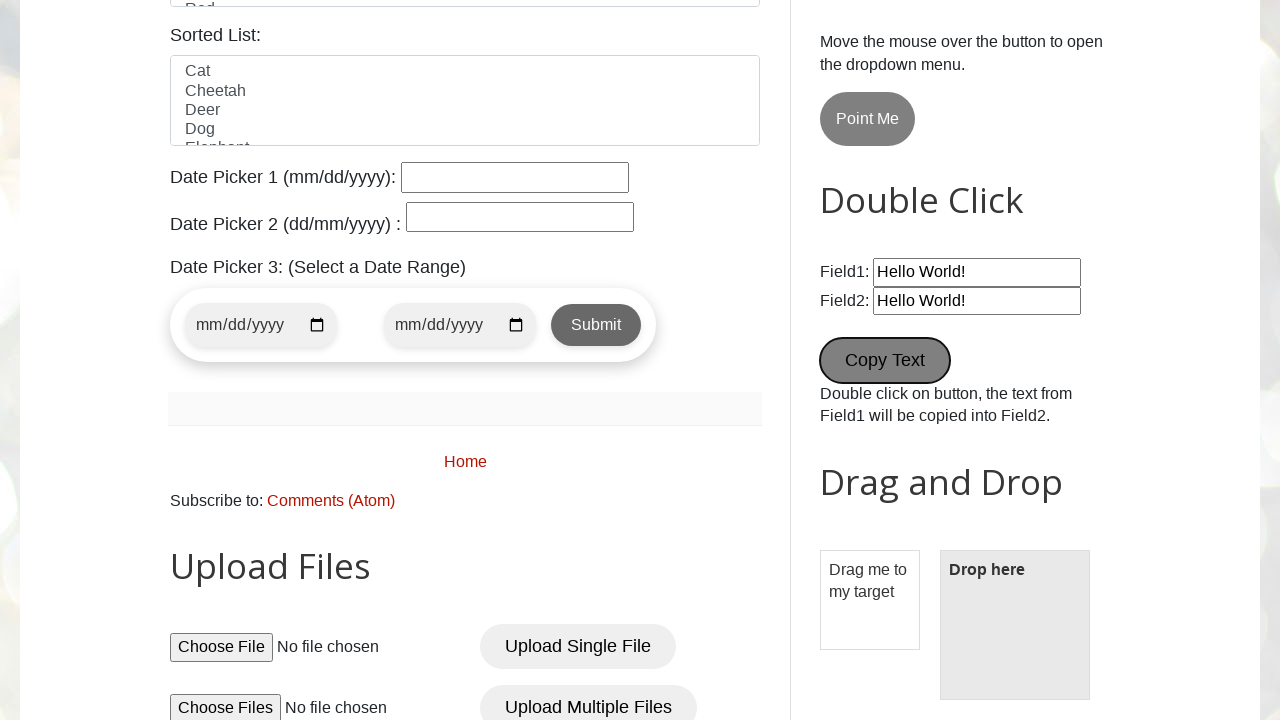